Tests drag-and-drop functionality on jQuery UI demo page by dragging an element into a drop target within an iframe and verifying the action was successful.

Starting URL: https://jqueryui.com/droppable/

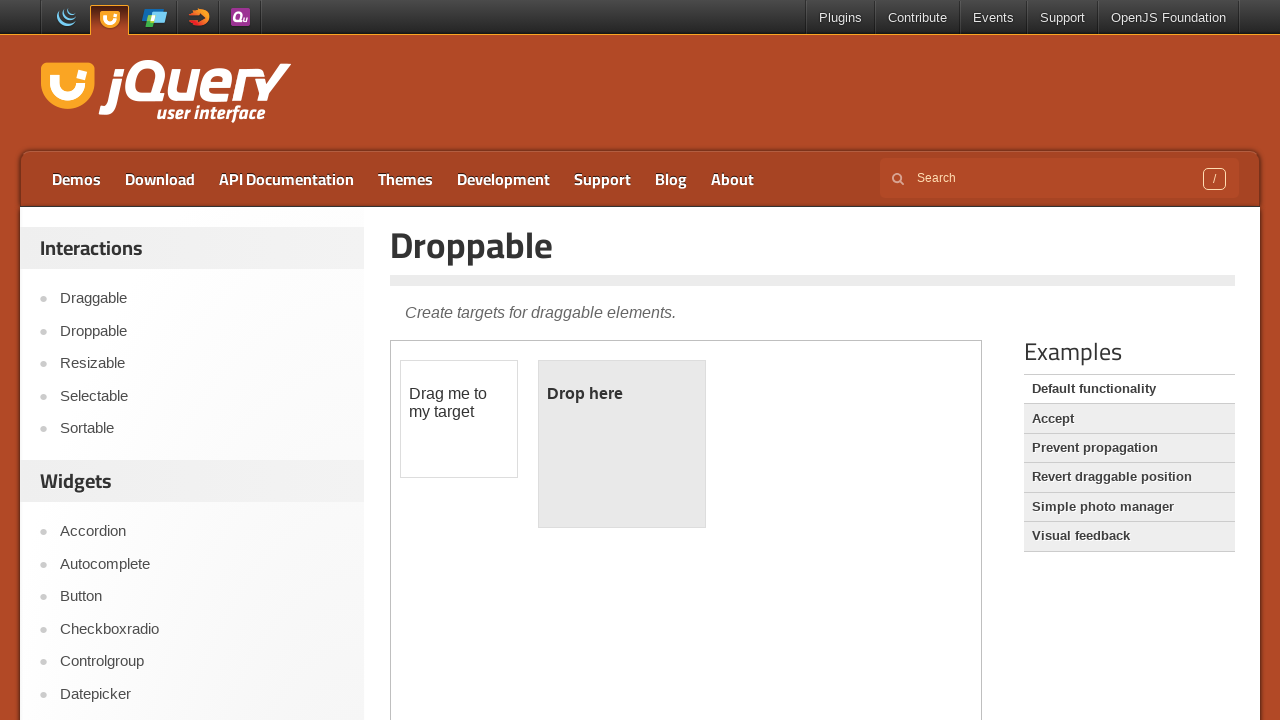

Navigated to jQuery UI droppable demo page
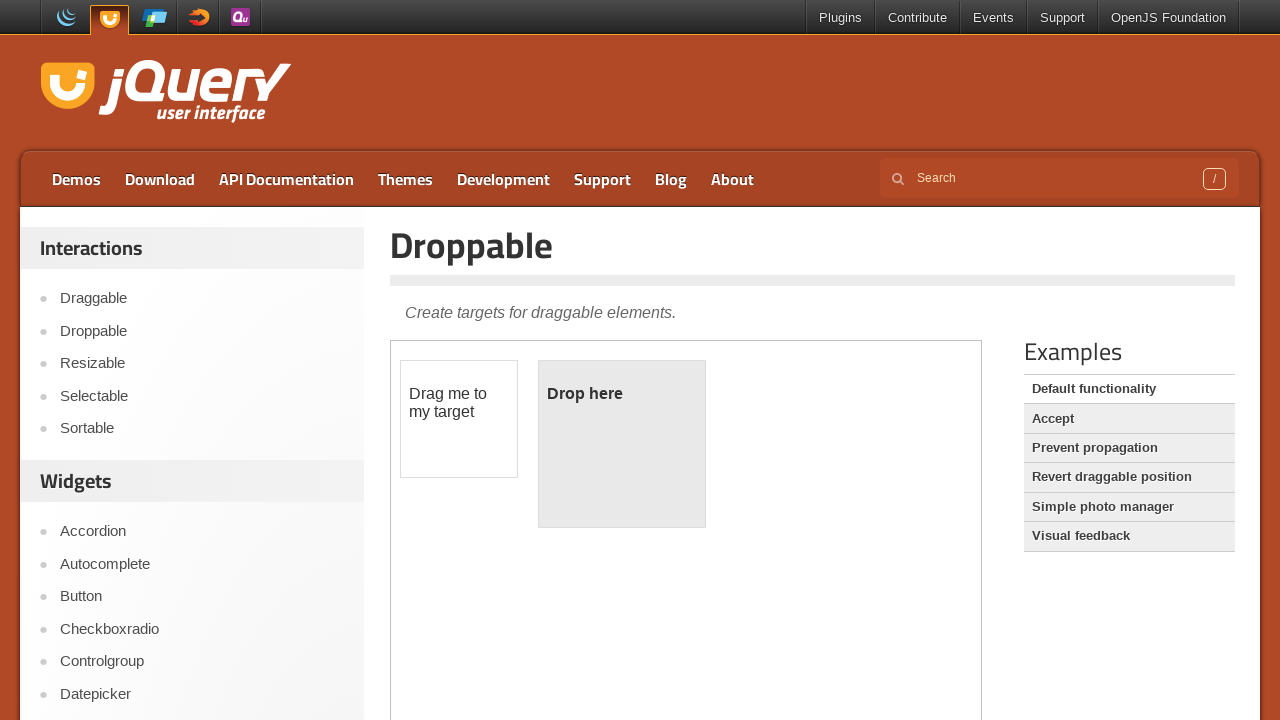

Located the demo iframe element
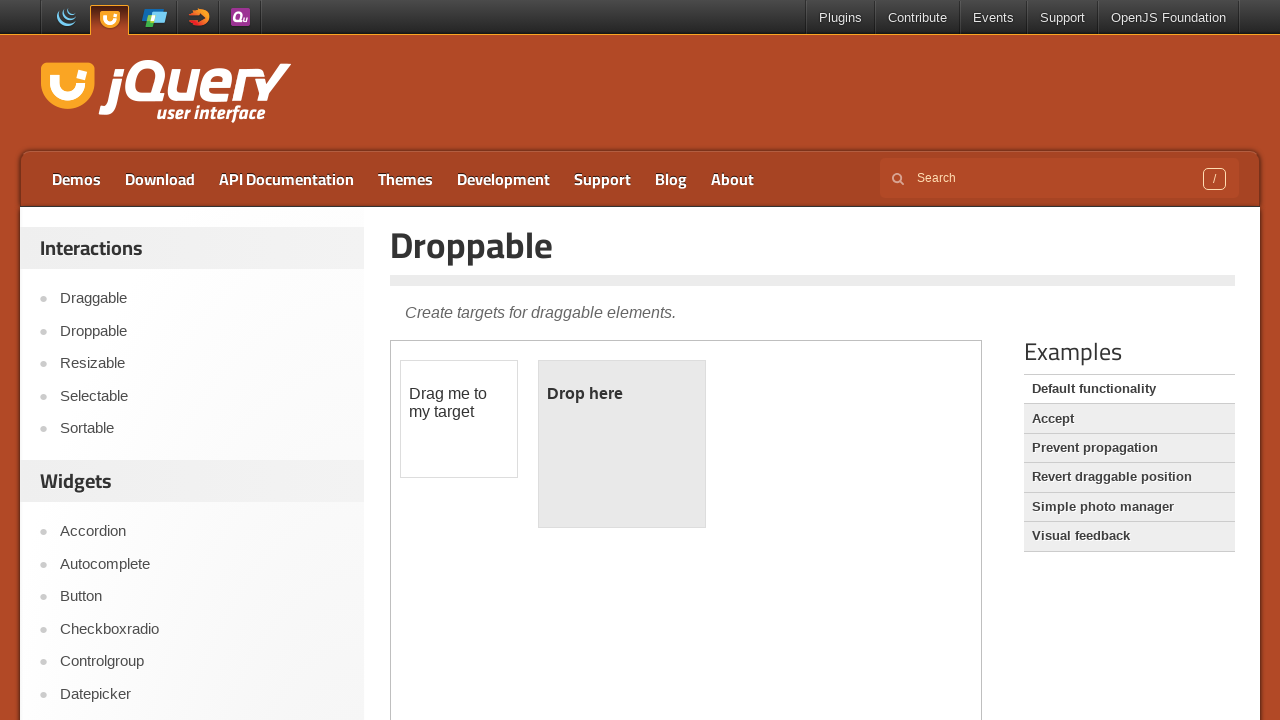

Located the draggable element within iframe
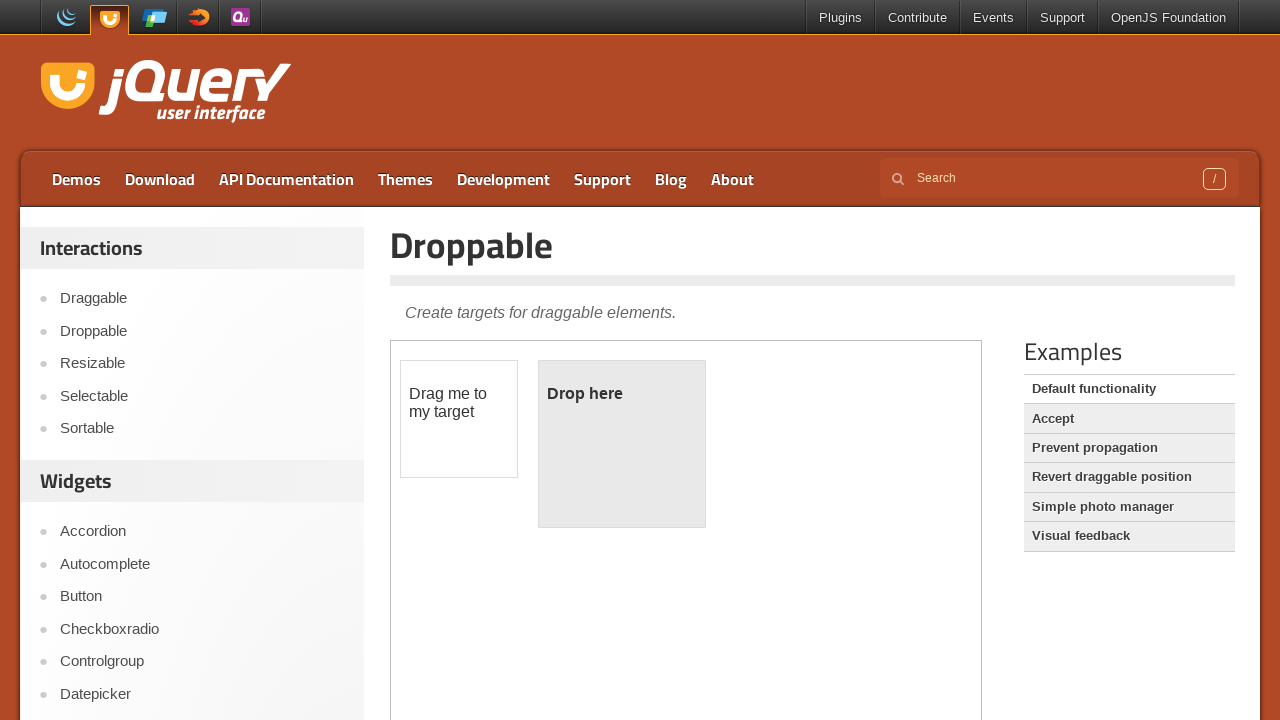

Located the droppable target element within iframe
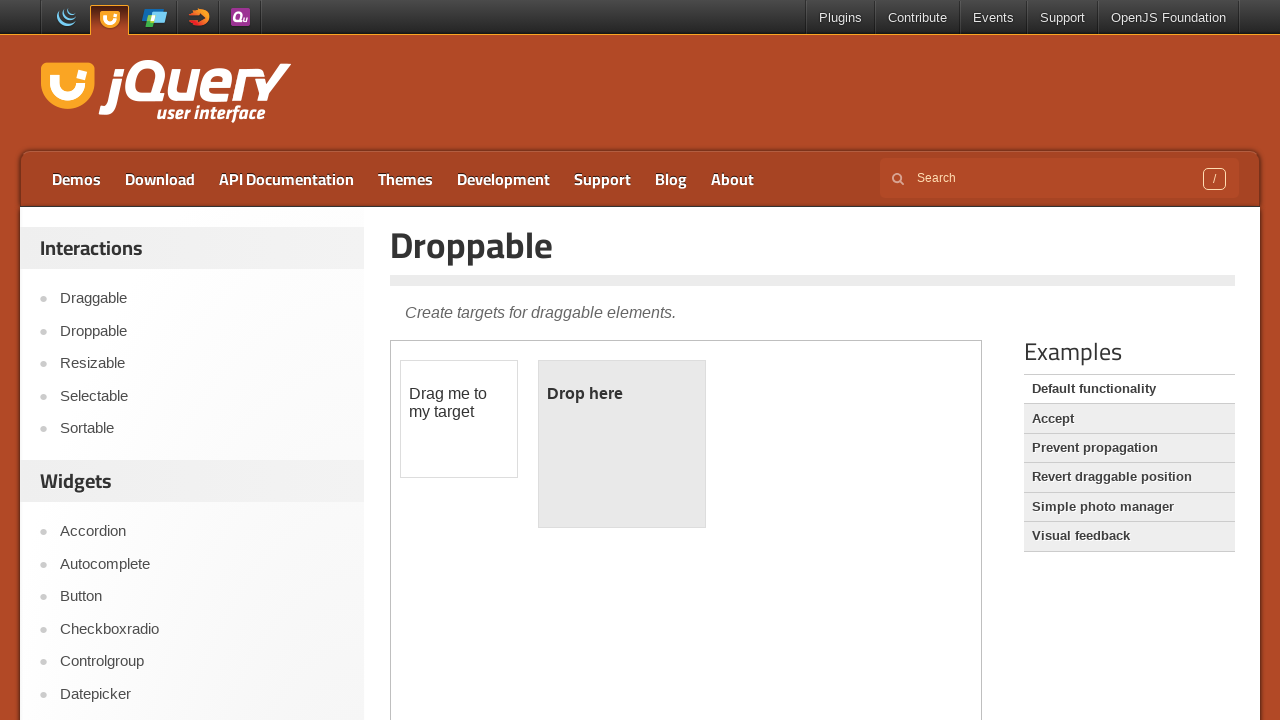

Dragged the draggable element into the droppable target at (622, 444)
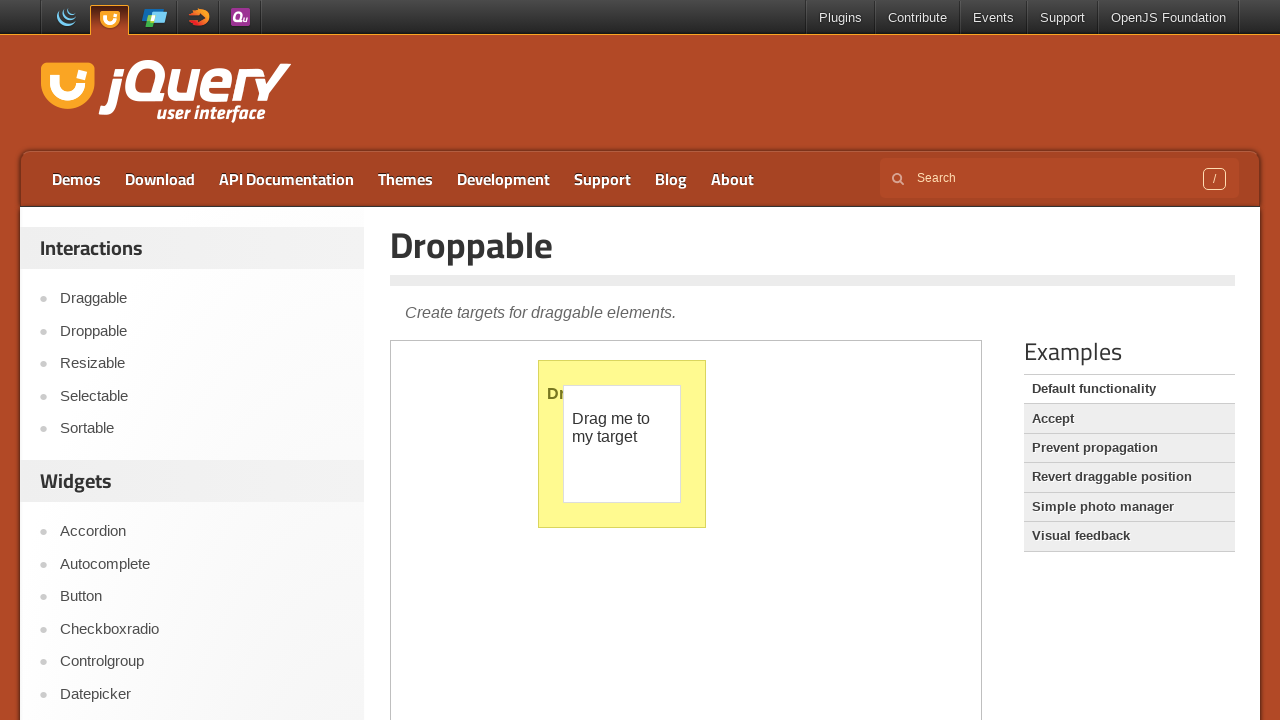

Verified that the droppable target is visible after drag-and-drop action
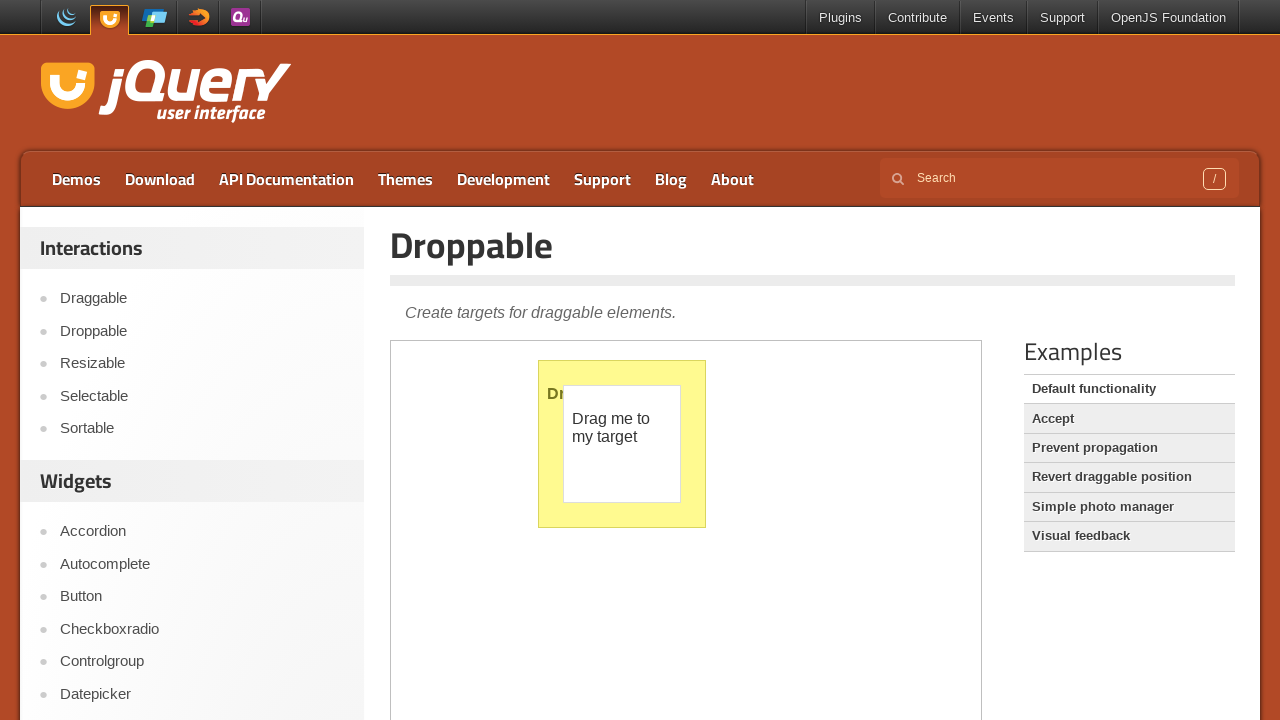

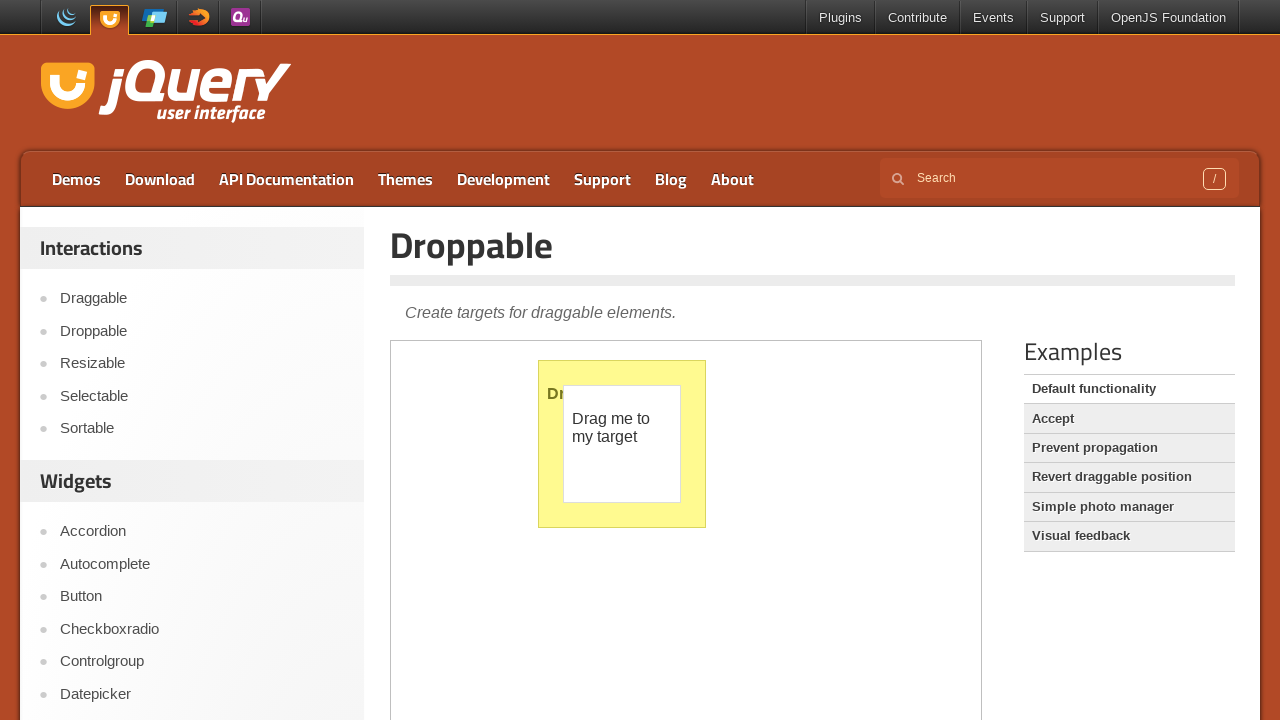